Navigates to Browse Languages, clicks U submenu, and verifies the page title is "Category U"

Starting URL: https://www.99-bottles-of-beer.net/

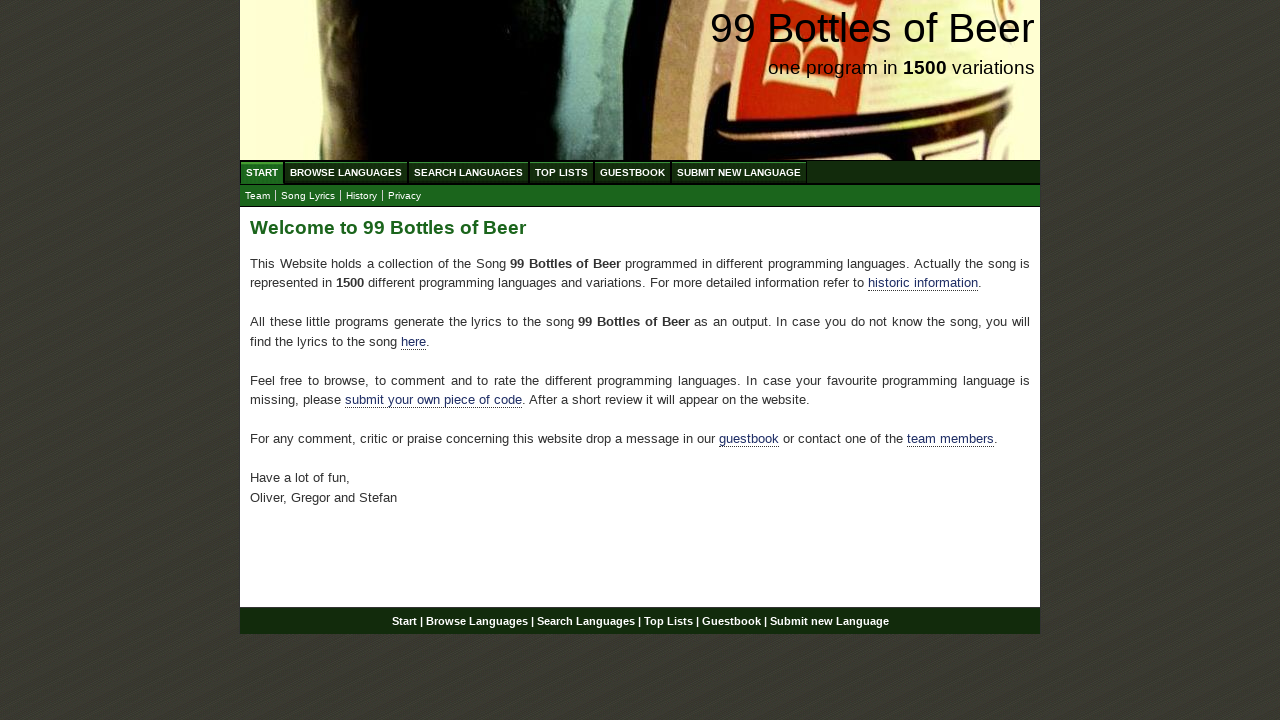

Clicked on 'Browse Languages' menu at (346, 172) on xpath=//ul[@id='menu']/li/a[contains(text(),'Browse Languages')]
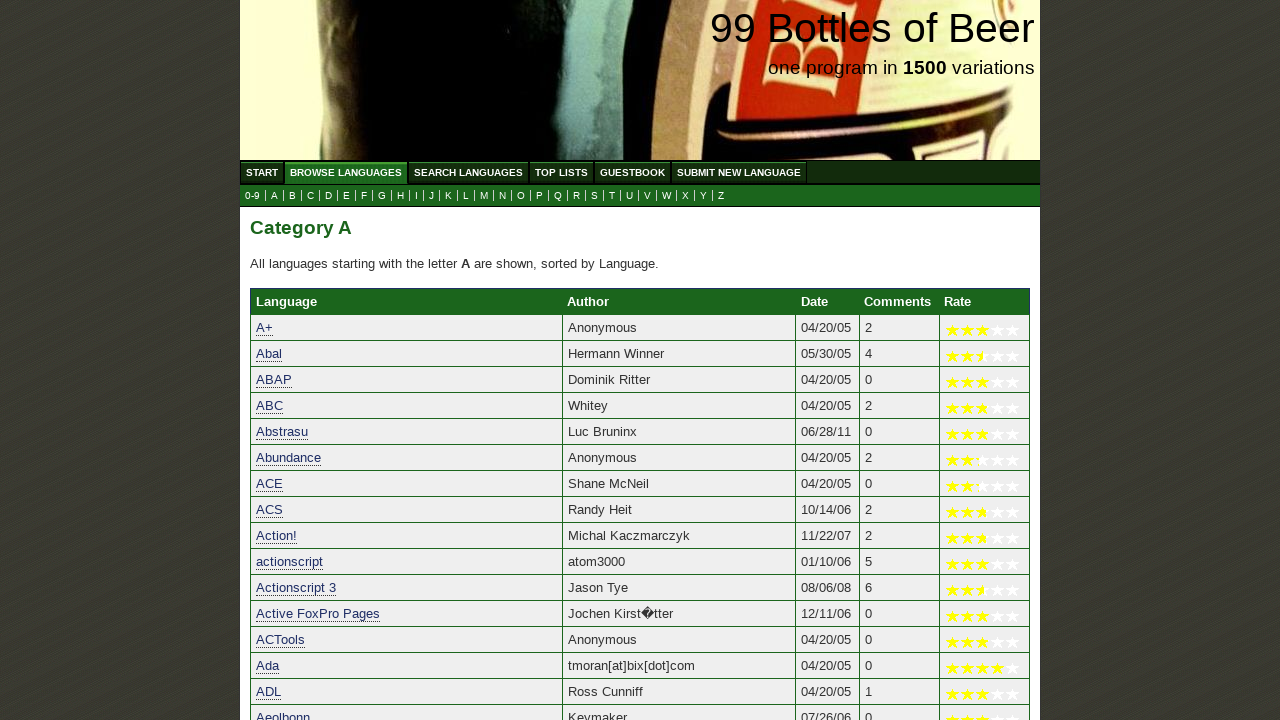

Clicked on 'U' submenu at (630, 196) on xpath=//a[contains(@href,'u.html') and text()='U']
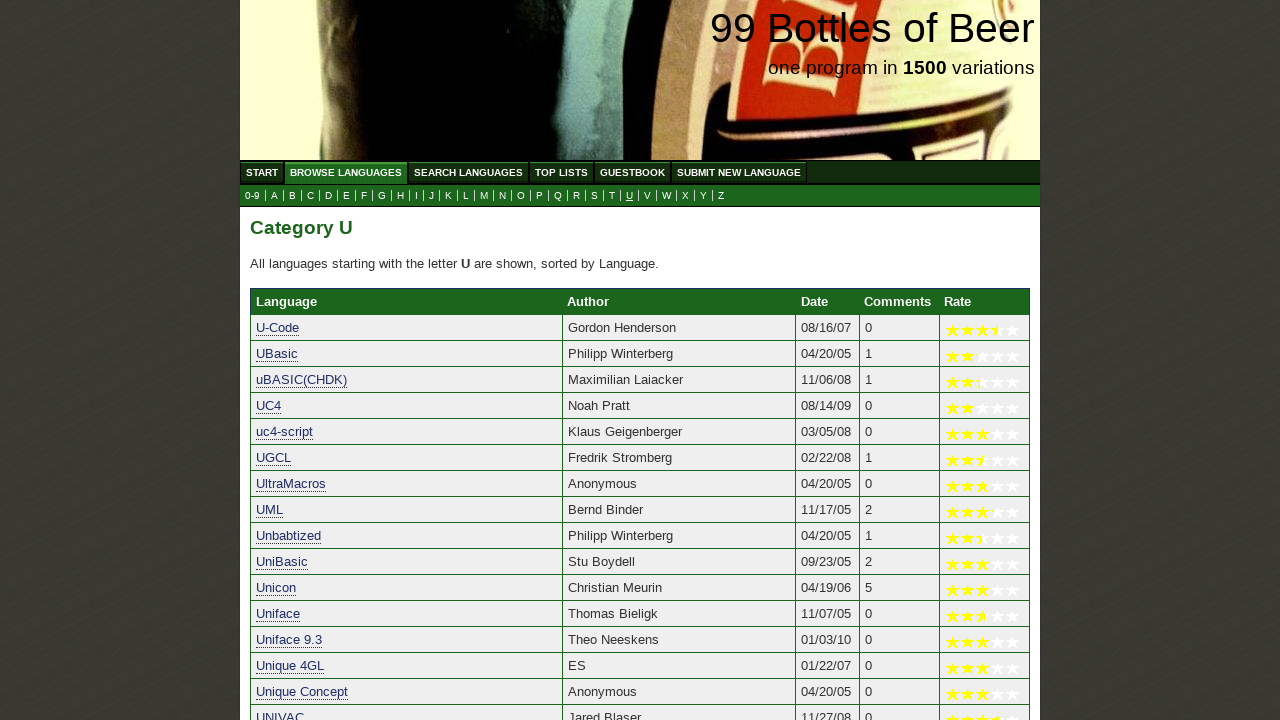

Waited for h2 header to load
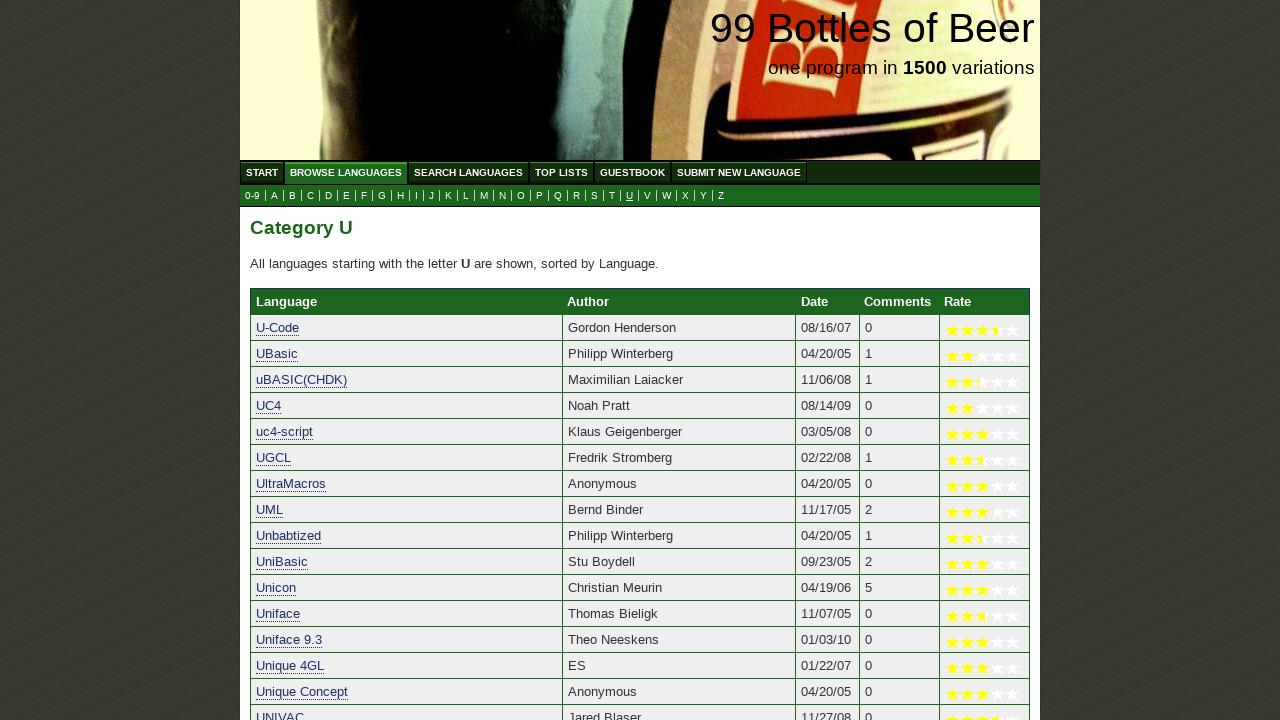

Verified page title is 'Category U'
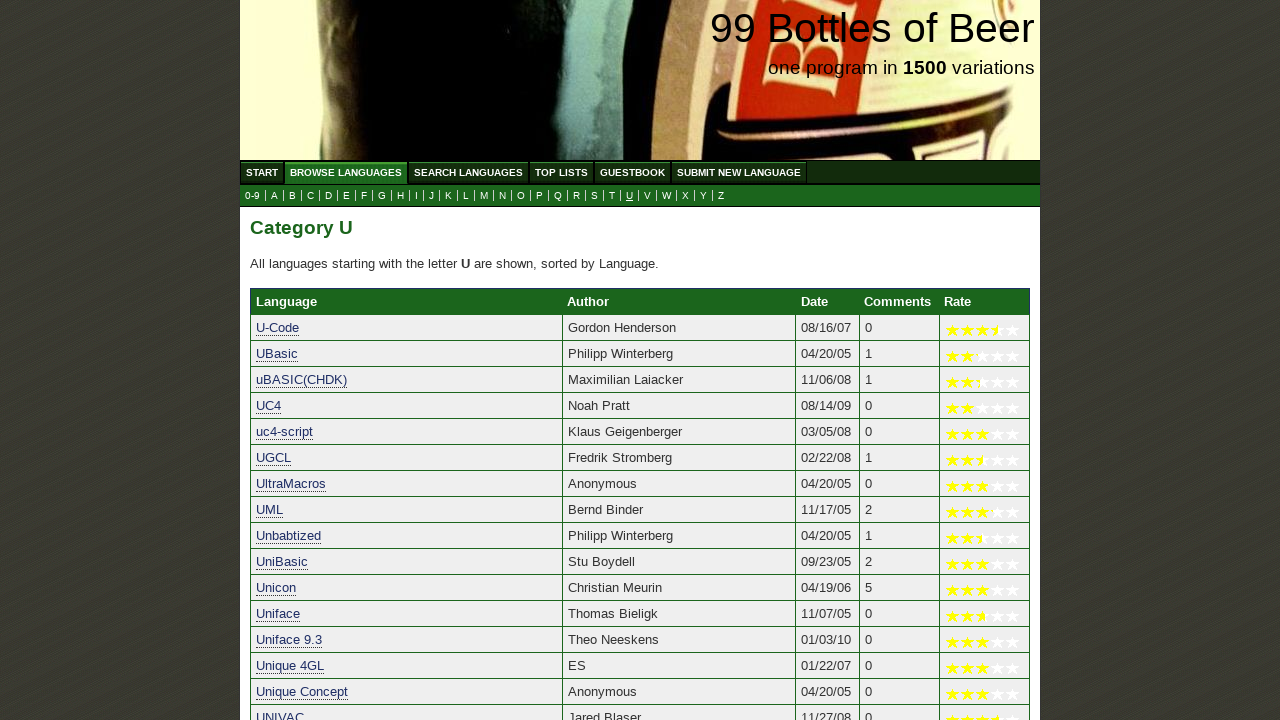

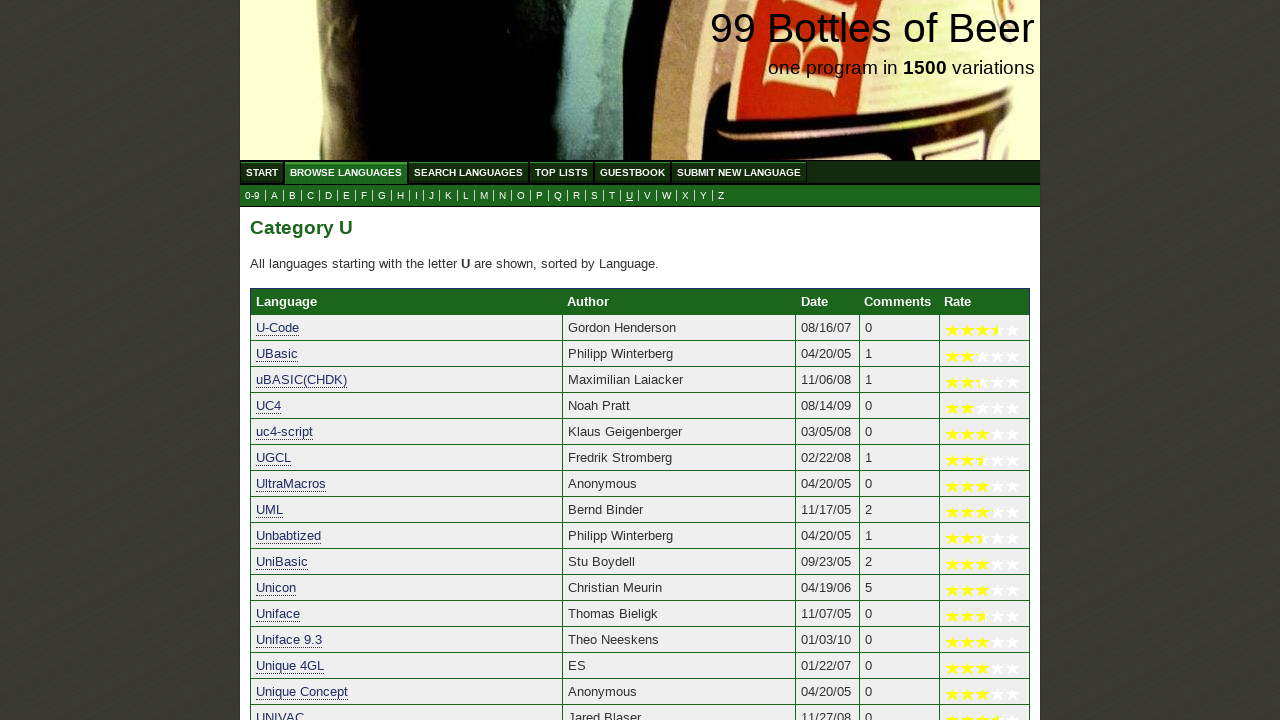